Solves a math problem by extracting a value from an image attribute, calculating the result, and submitting a form with checkbox and radio button selections

Starting URL: http://suninjuly.github.io/get_attribute.html

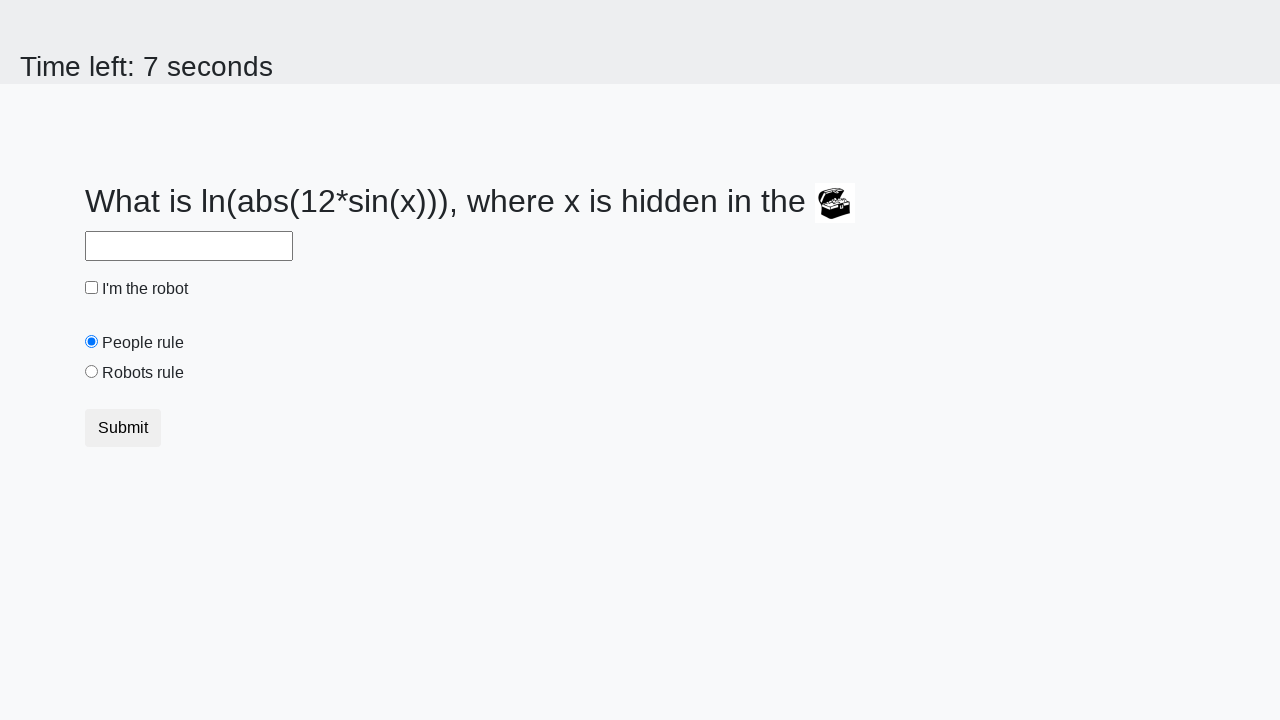

Located treasure image element
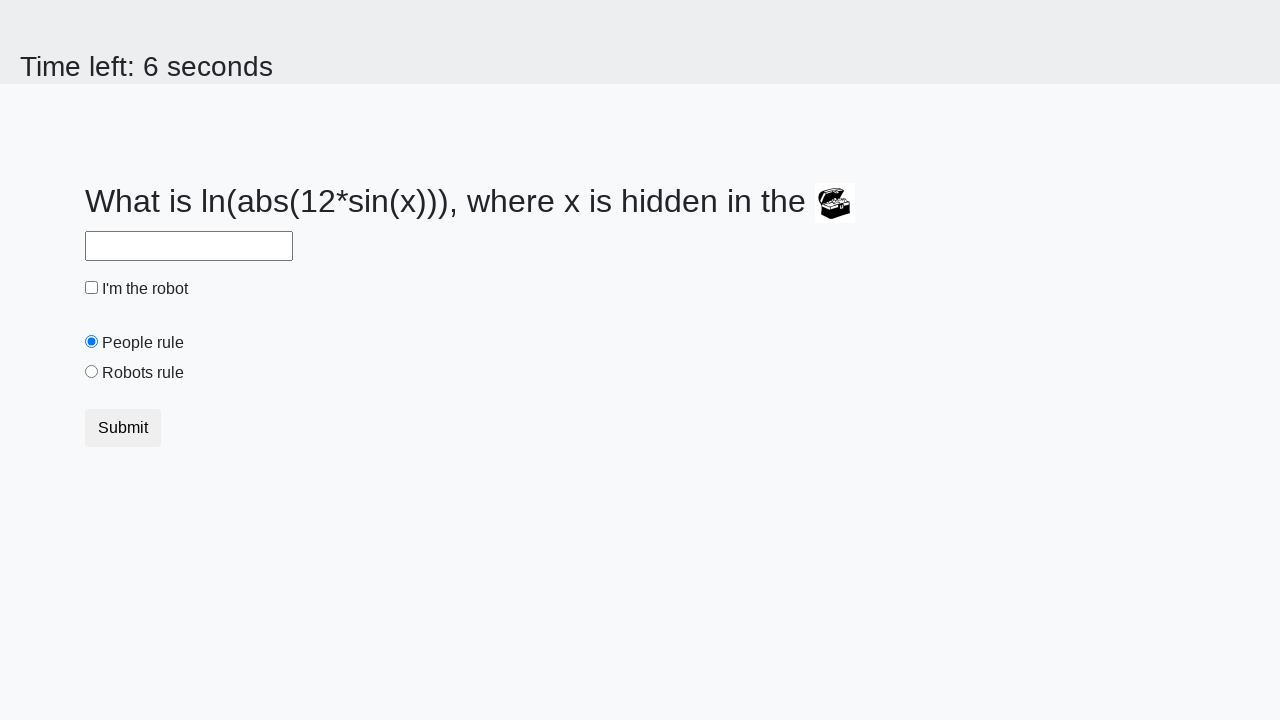

Extracted valuex attribute from treasure image: 299
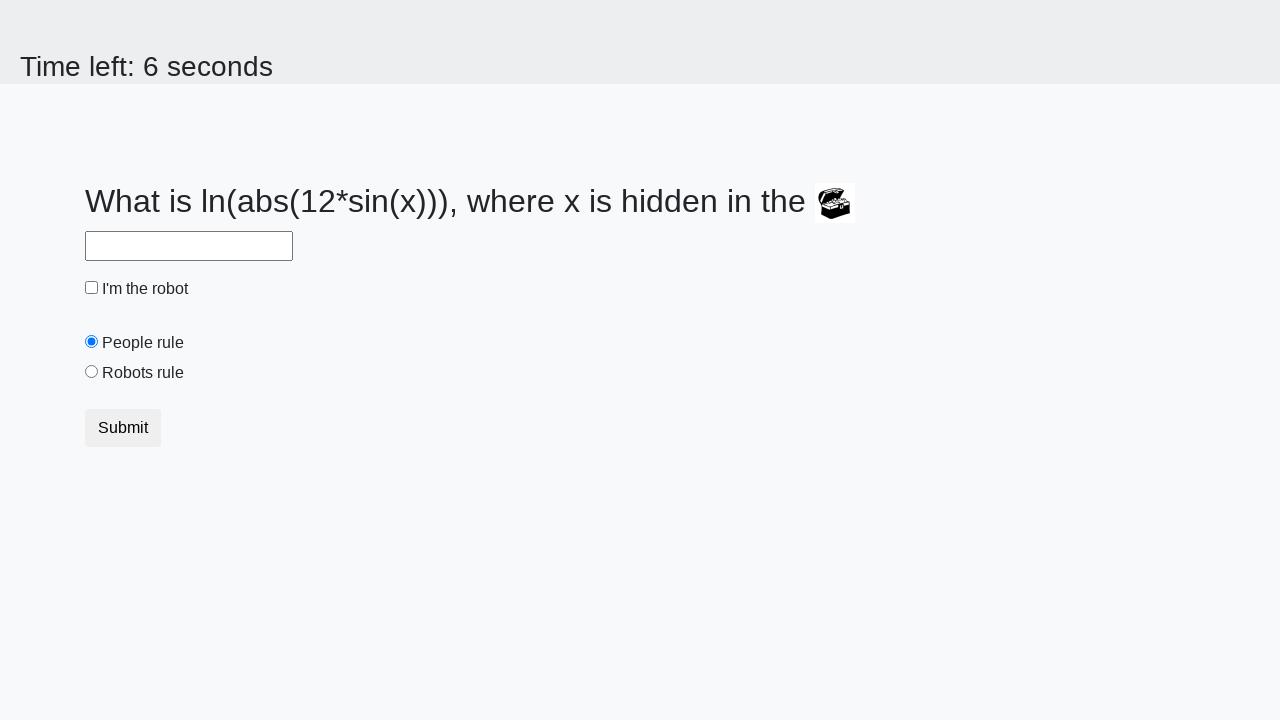

Calculated result using math formula: 1.8340077516232756
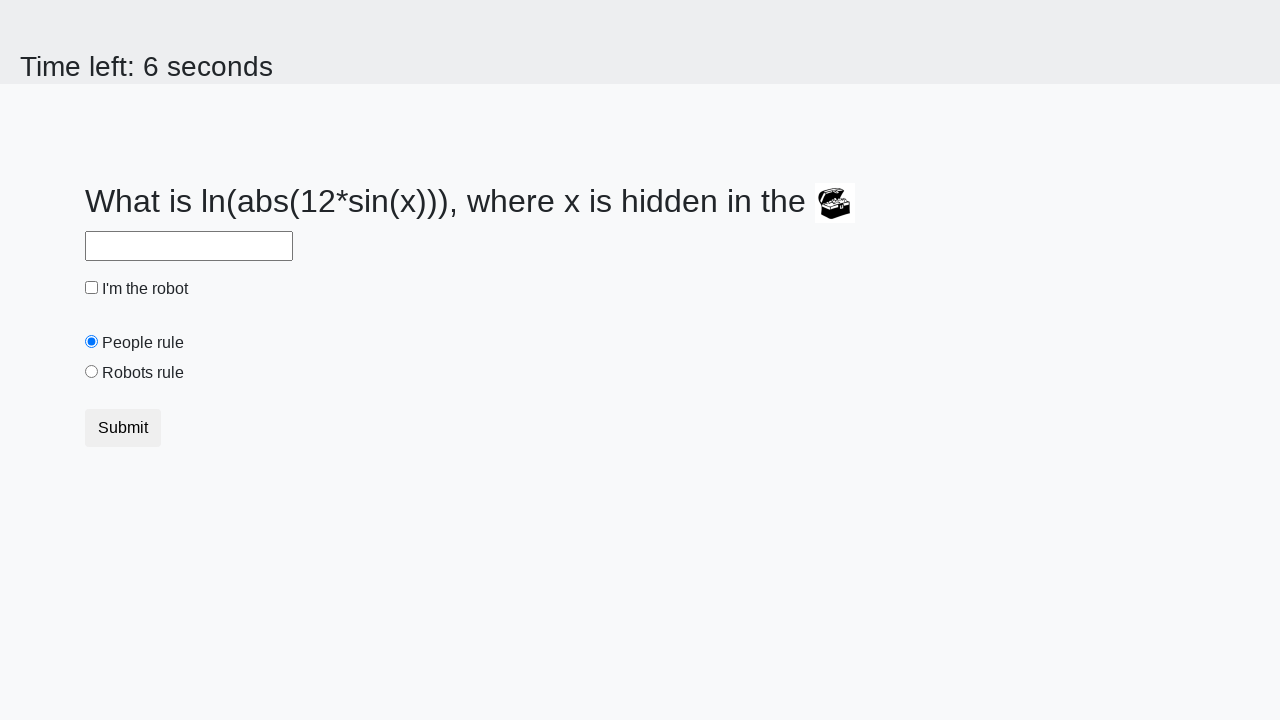

Filled answer field with calculated value: 1.8340077516232756 on input#answer
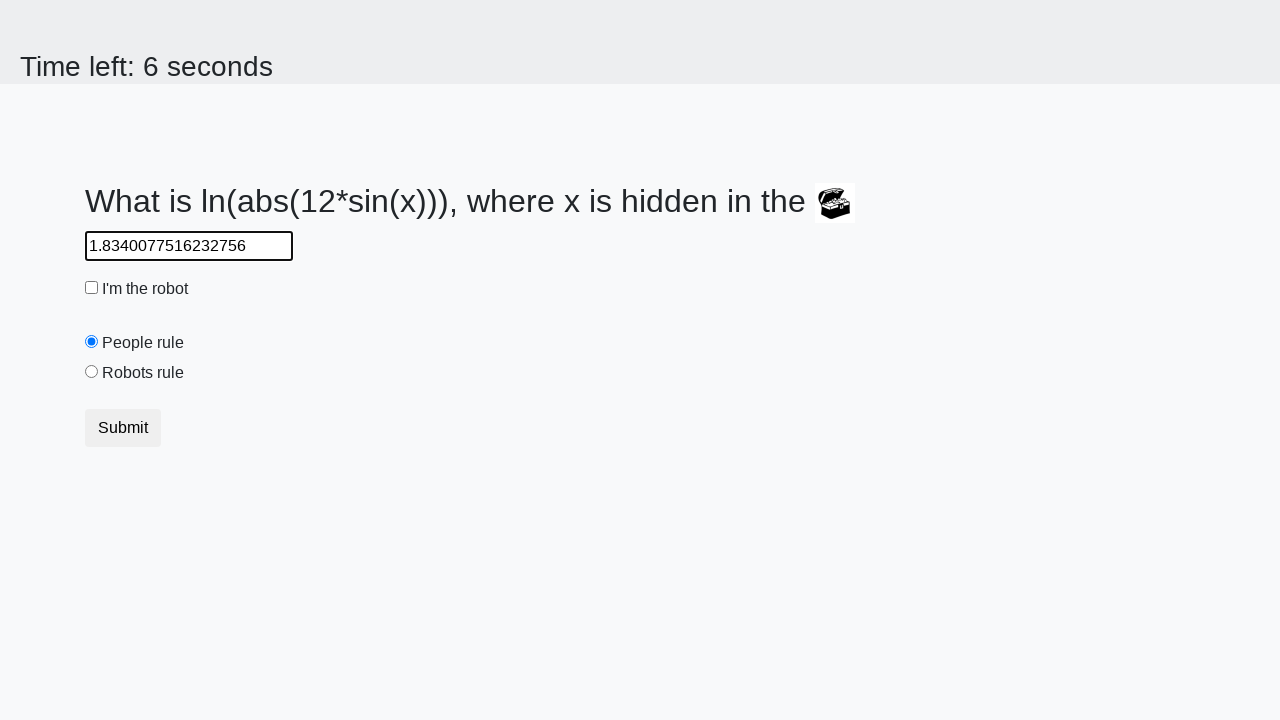

Clicked robot checkbox to enable it at (92, 288) on input#robotCheckbox
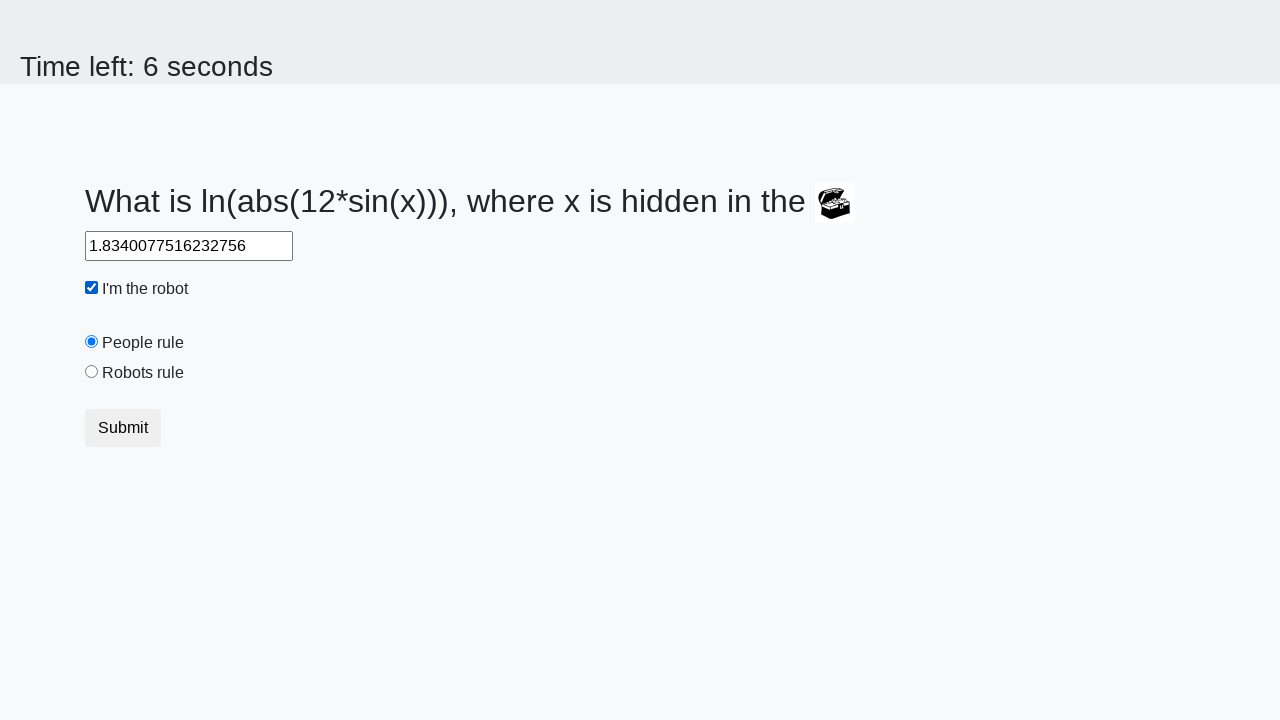

Clicked robots rule radio button at (92, 372) on input#robotsRule
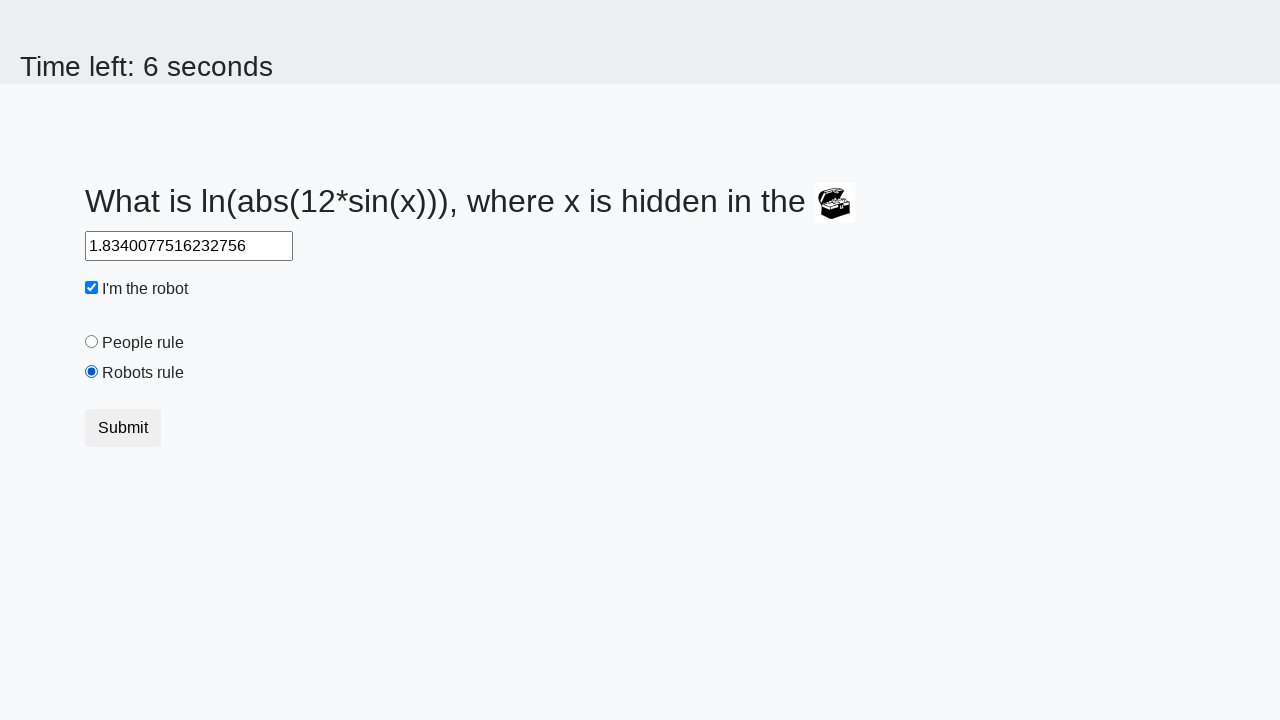

Clicked submit button to submit the form at (123, 428) on button[type="submit"]
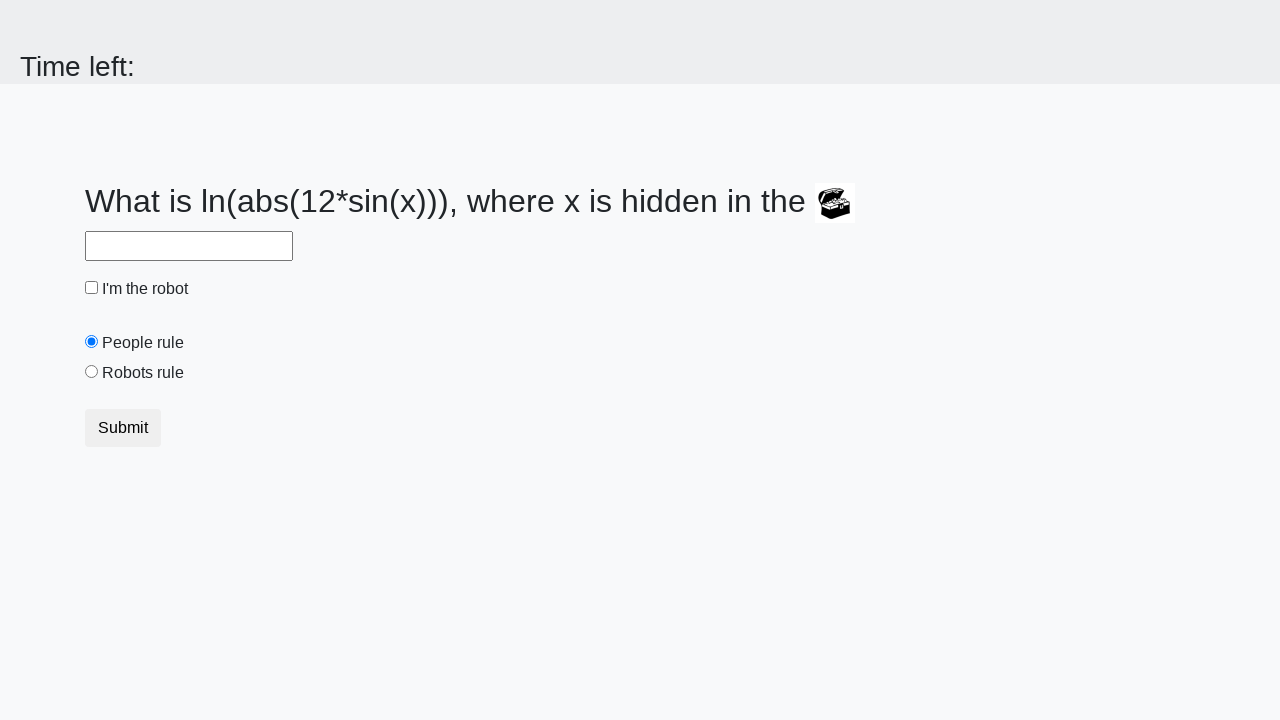

Set up dialog handler to accept alerts
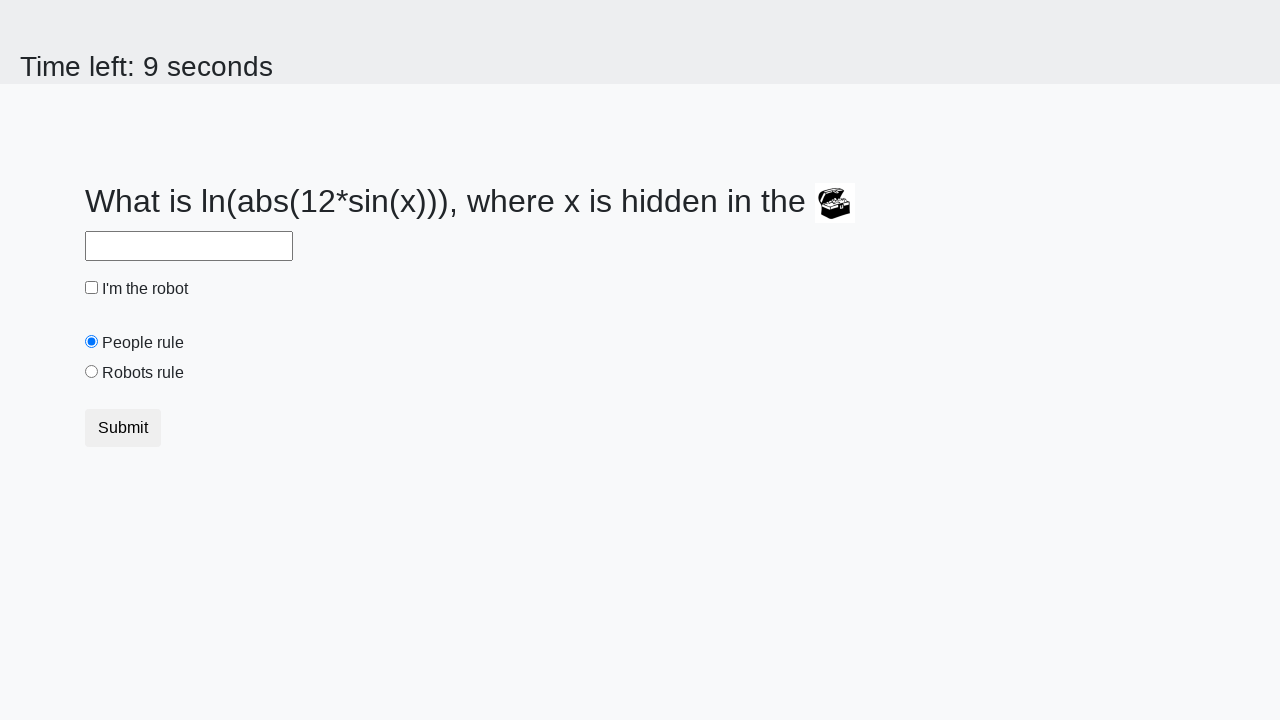

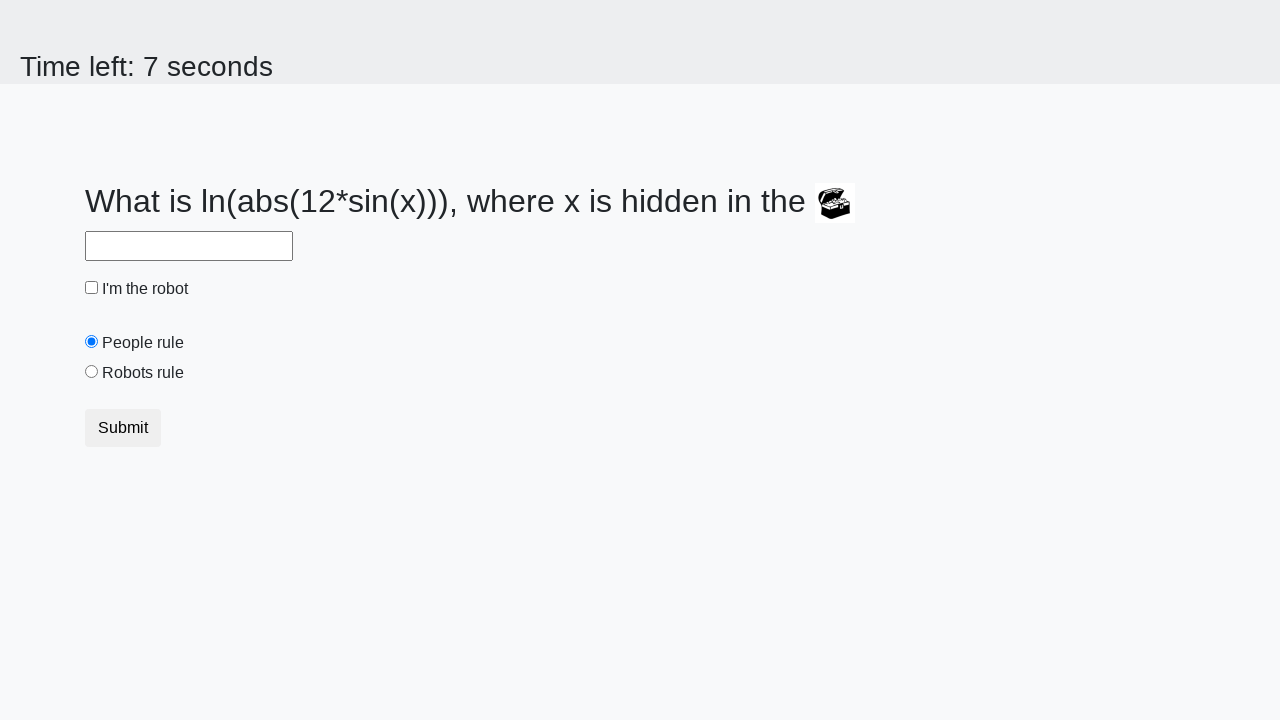